Tests that Clear completed button is hidden when no items are completed

Starting URL: https://demo.playwright.dev/todomvc

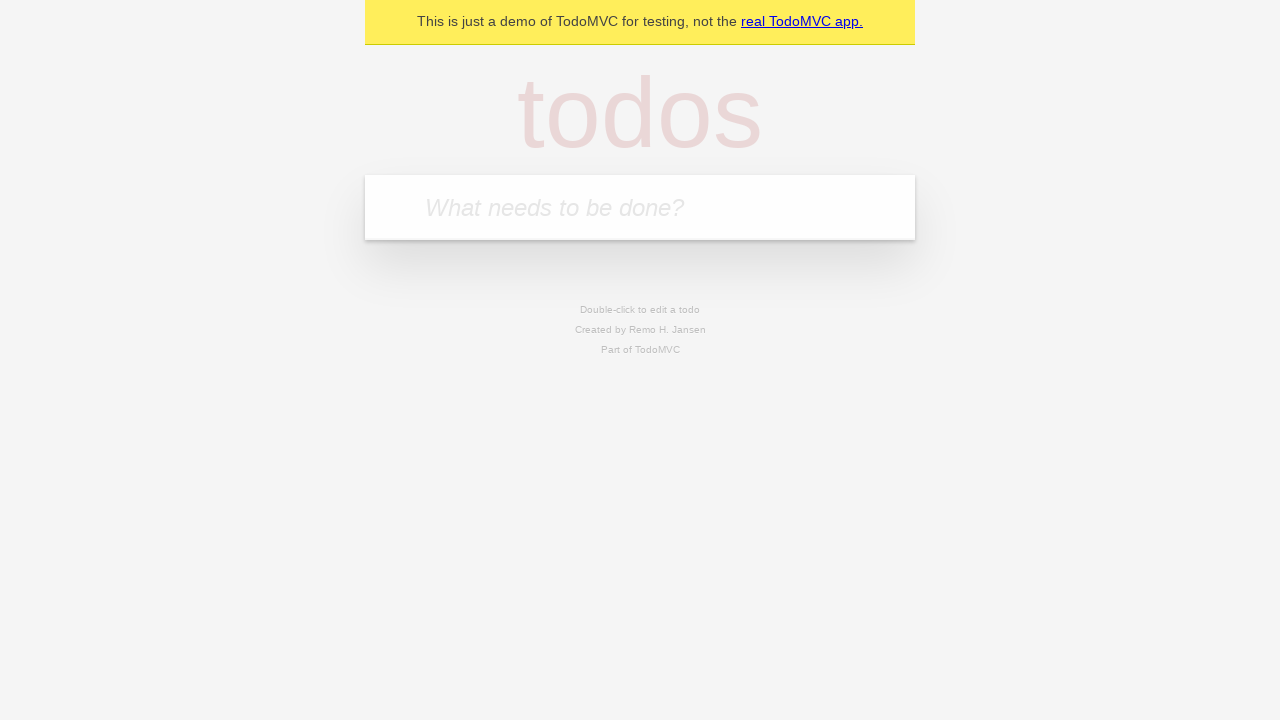

Filled todo input with 'buy some cheese' on internal:attr=[placeholder="What needs to be done?"i]
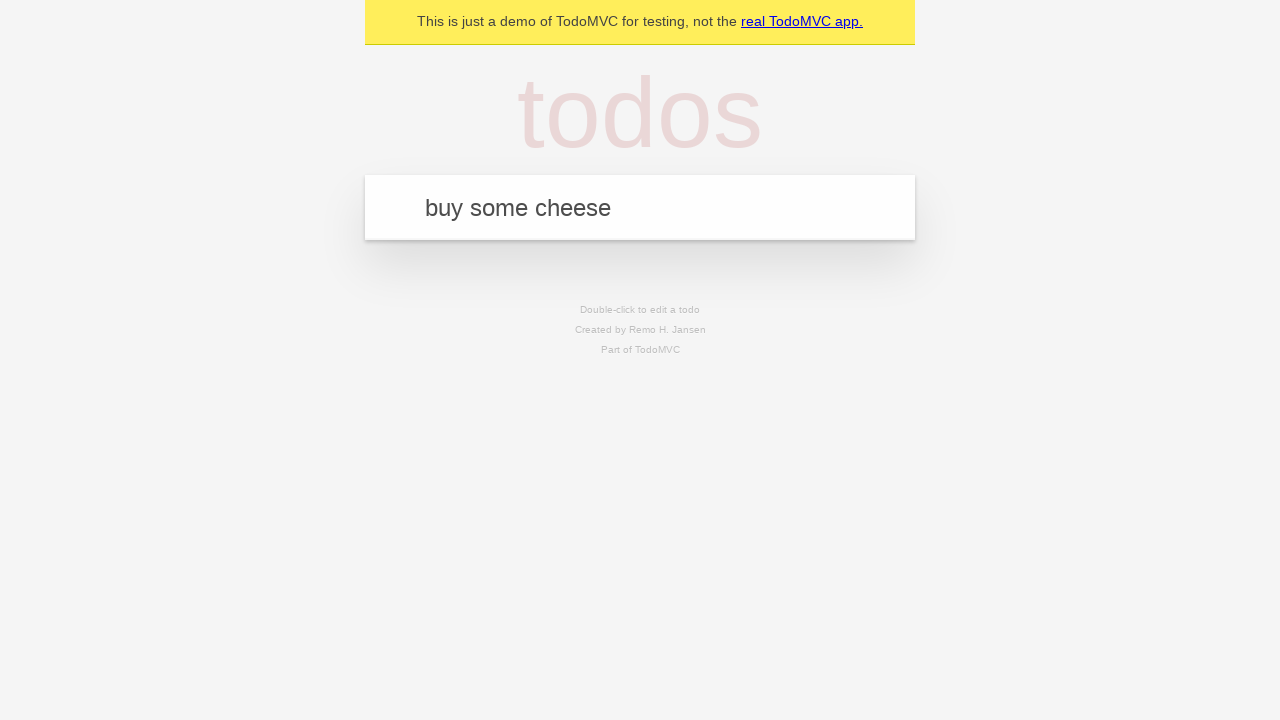

Pressed Enter to add todo 'buy some cheese' on internal:attr=[placeholder="What needs to be done?"i]
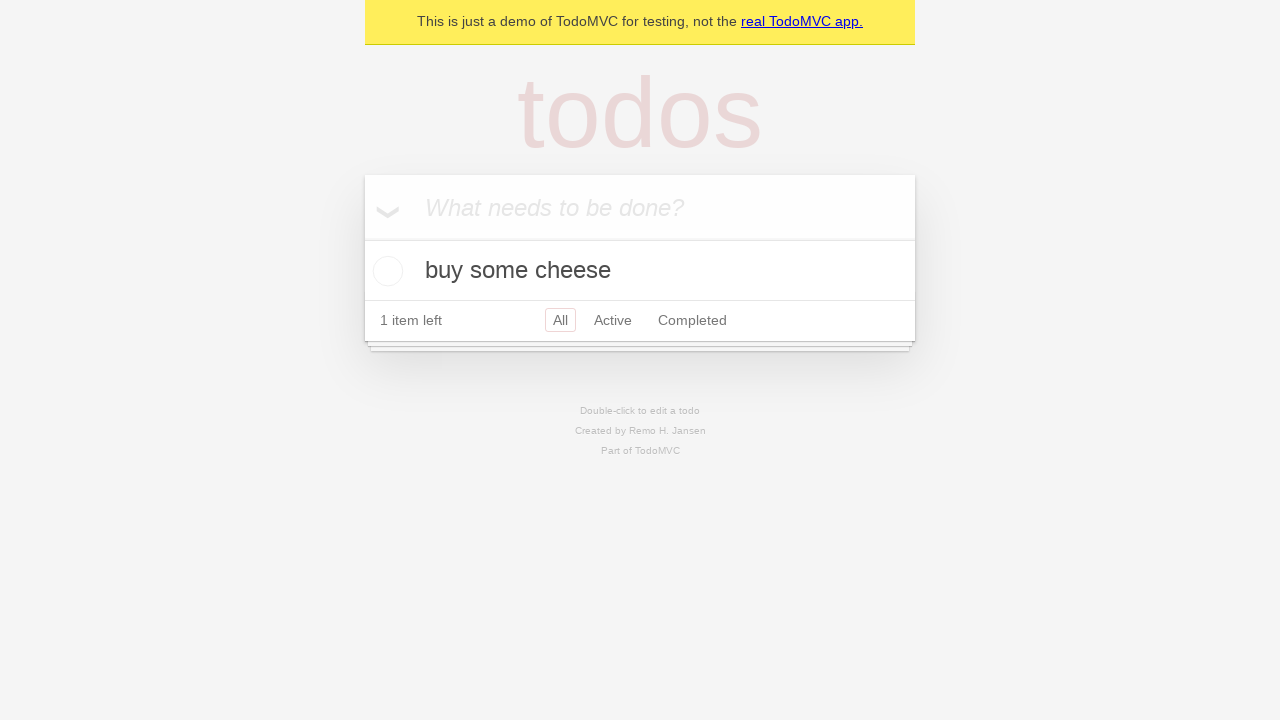

Filled todo input with 'feed the cat' on internal:attr=[placeholder="What needs to be done?"i]
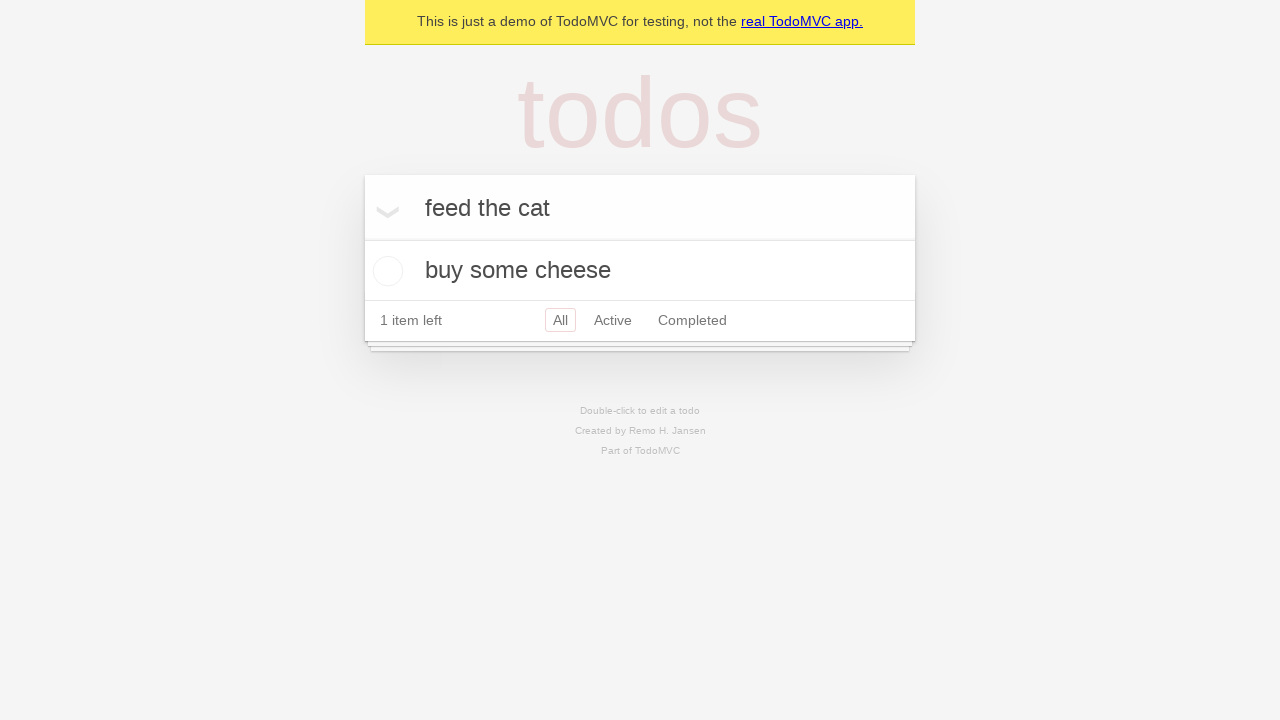

Pressed Enter to add todo 'feed the cat' on internal:attr=[placeholder="What needs to be done?"i]
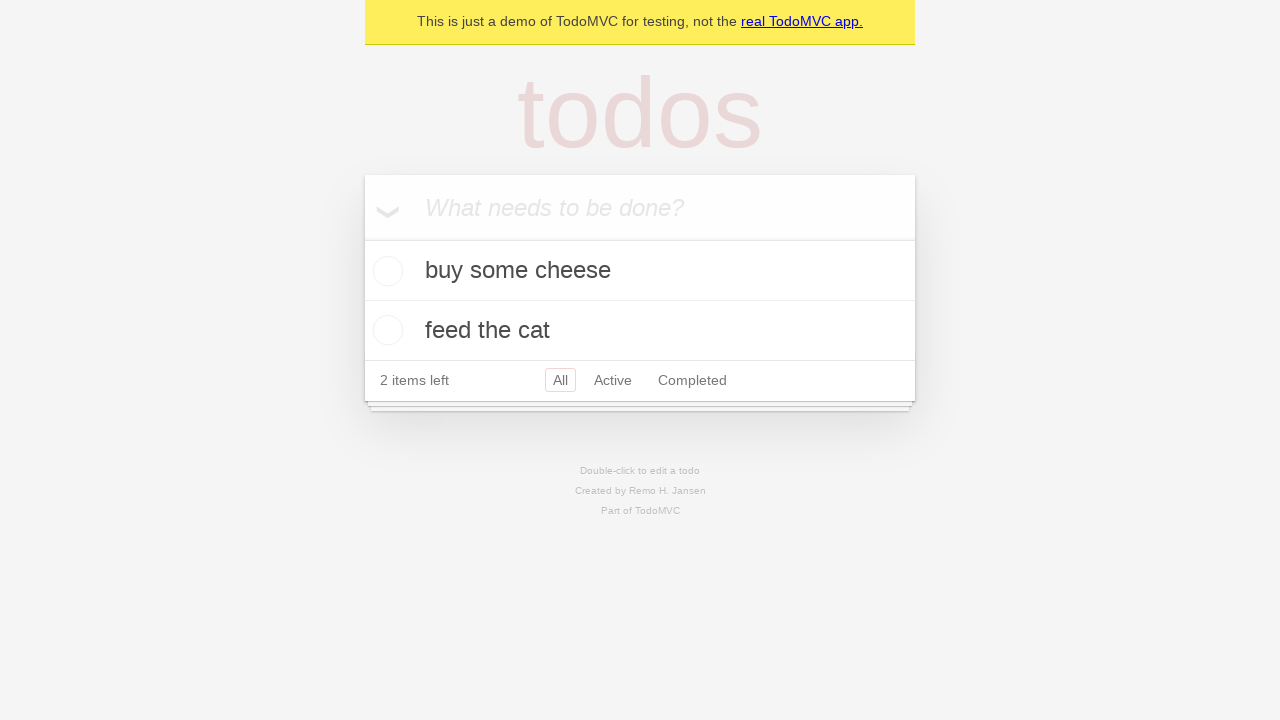

Filled todo input with 'book a doctors appointment' on internal:attr=[placeholder="What needs to be done?"i]
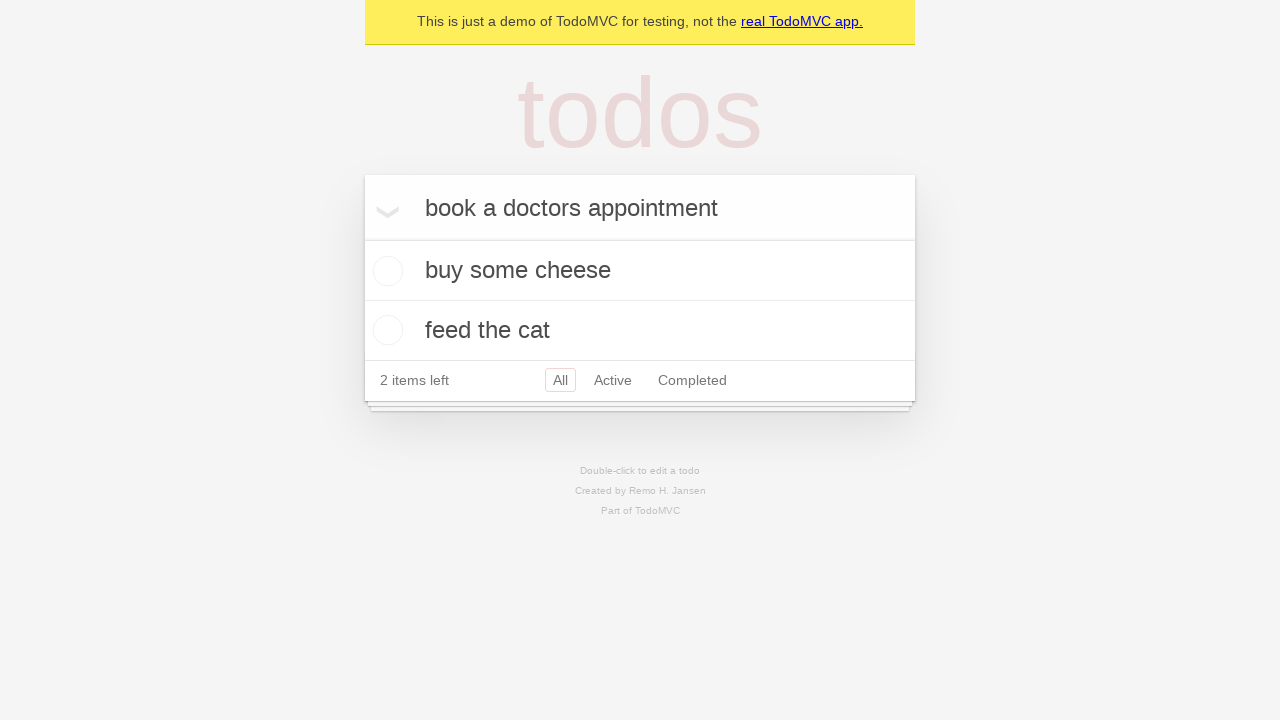

Pressed Enter to add todo 'book a doctors appointment' on internal:attr=[placeholder="What needs to be done?"i]
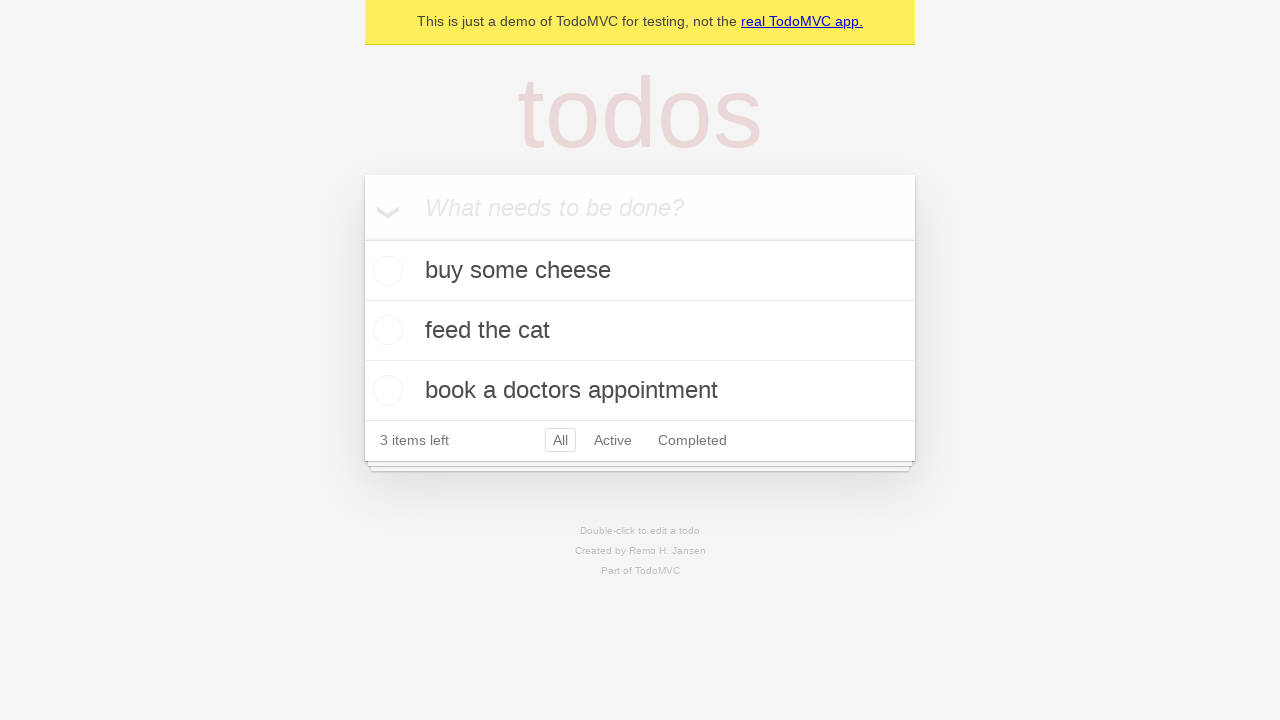

Checked the first todo item as completed at (385, 271) on .todo-list li .toggle >> nth=0
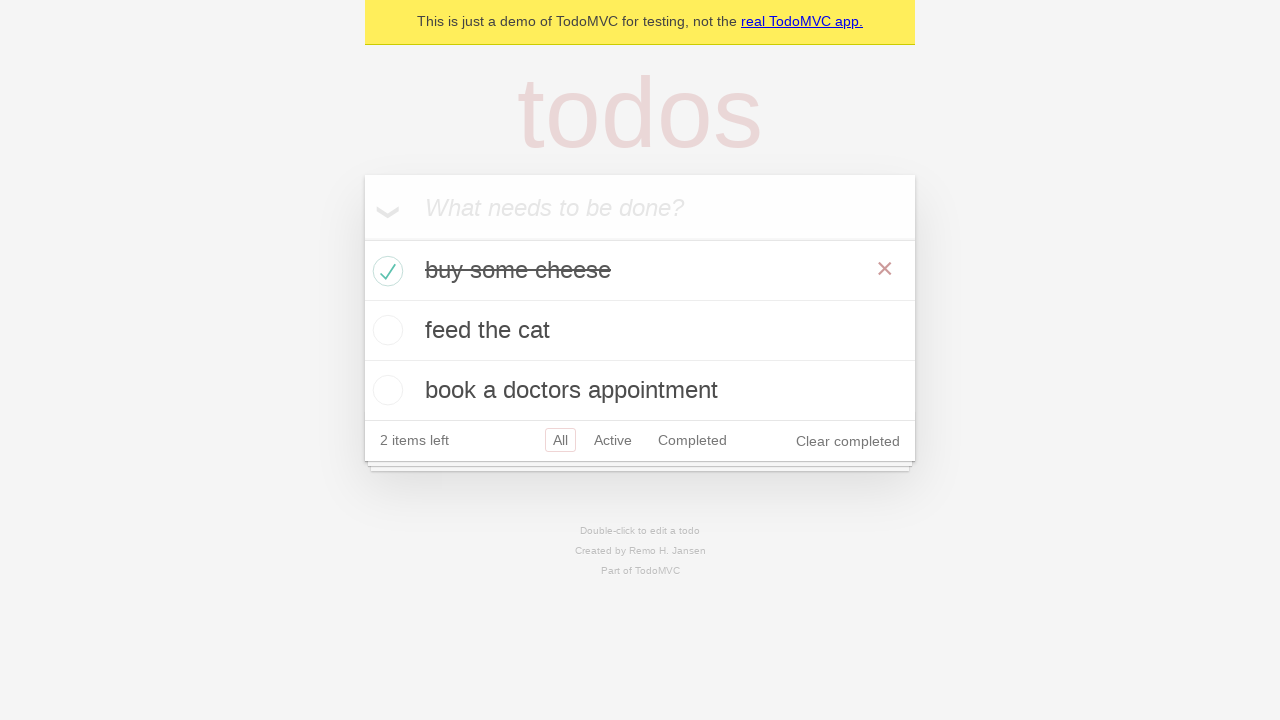

Clicked 'Clear completed' button to remove completed items at (848, 441) on internal:role=button[name="Clear completed"i]
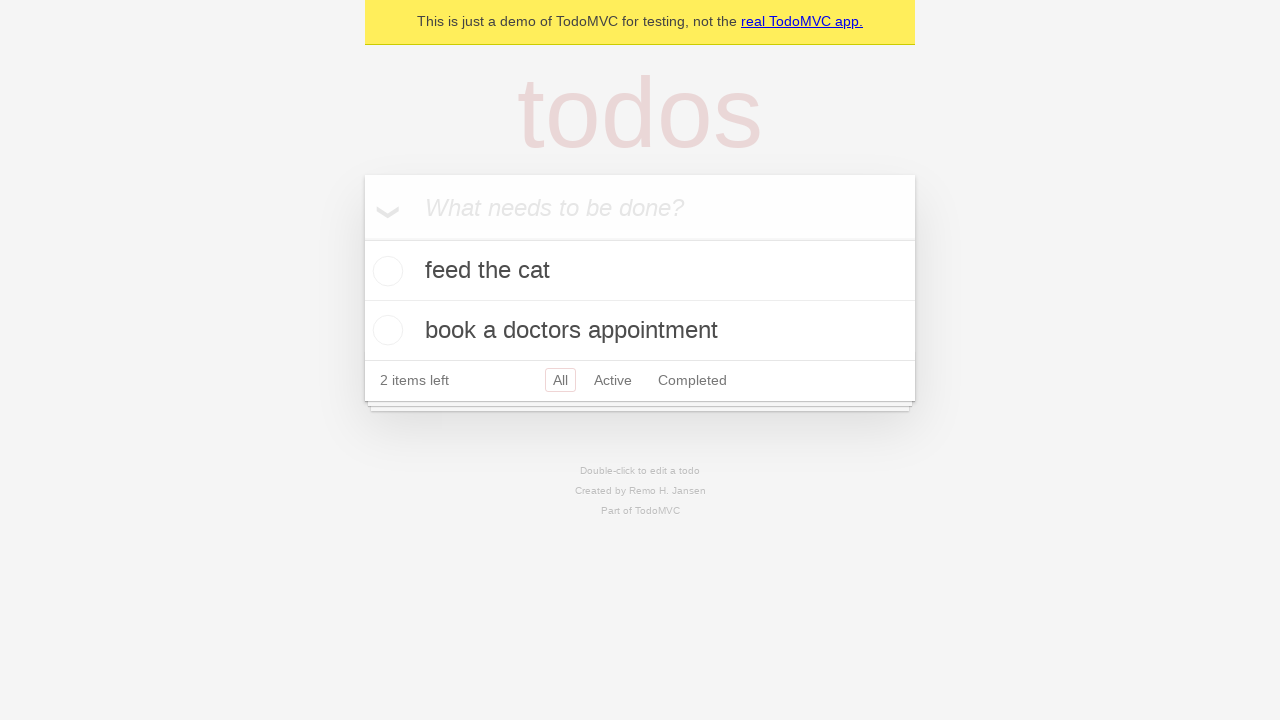

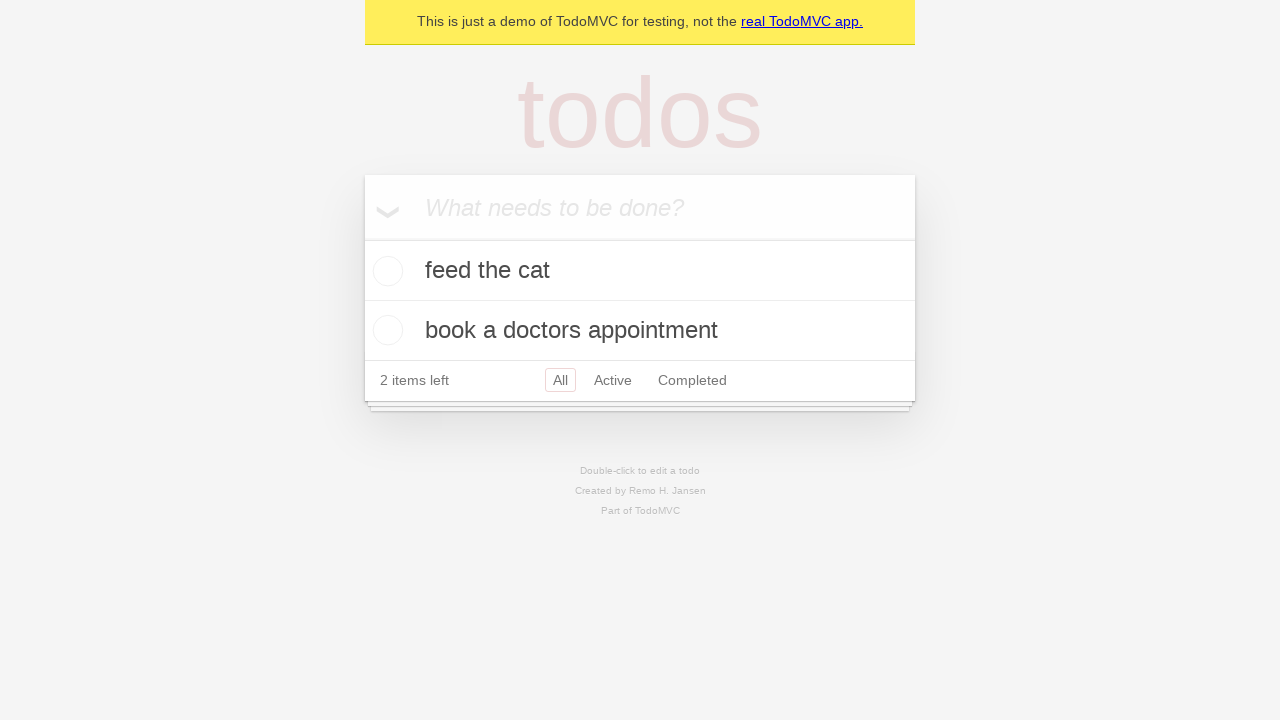